Tests JavaScript confirm alert by clicking a button to trigger the alert, then dismissing it and verifying the result

Starting URL: http://the-internet.herokuapp.com/javascript_alerts

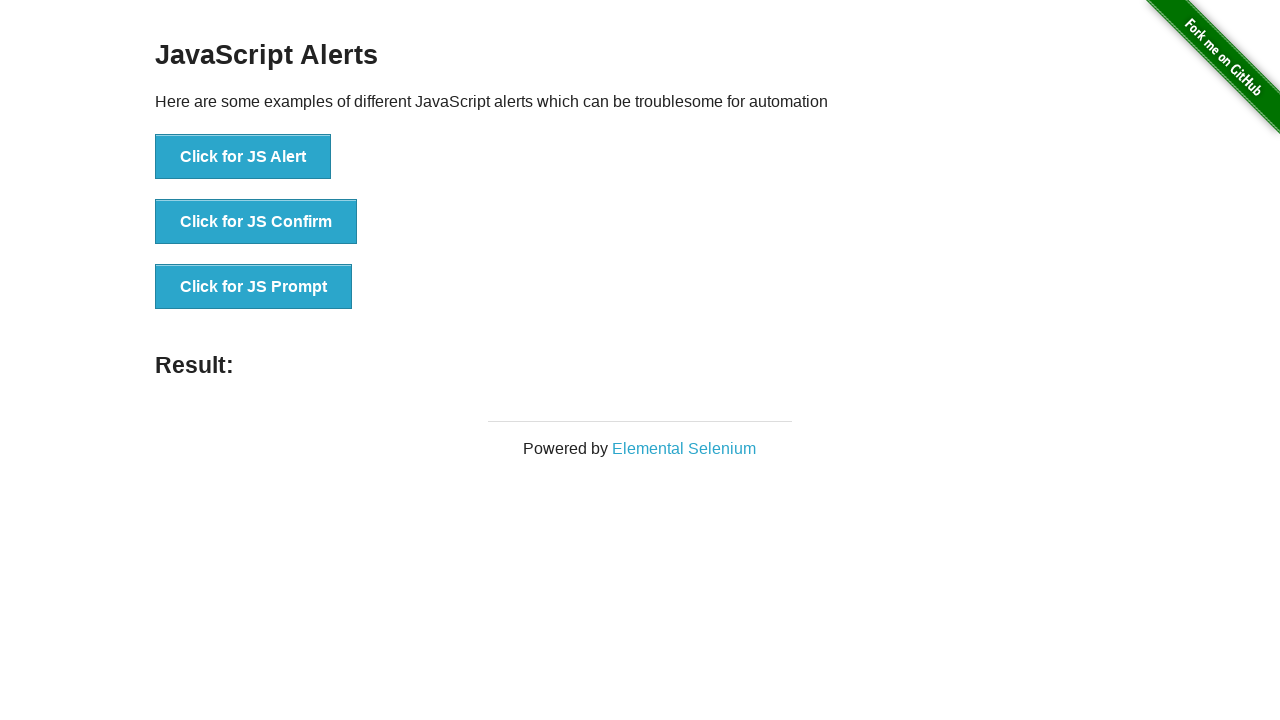

Clicked the confirm alert button at (256, 222) on button >> nth=1
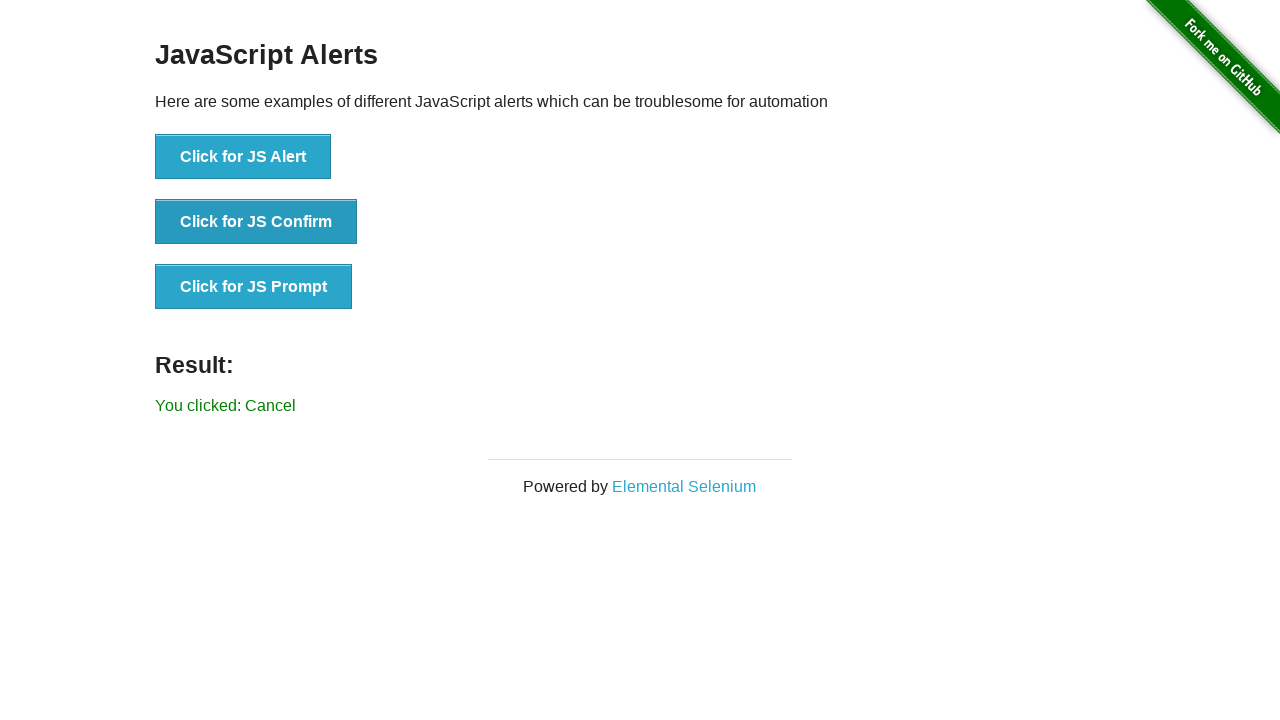

Set up dialog handler to dismiss alert
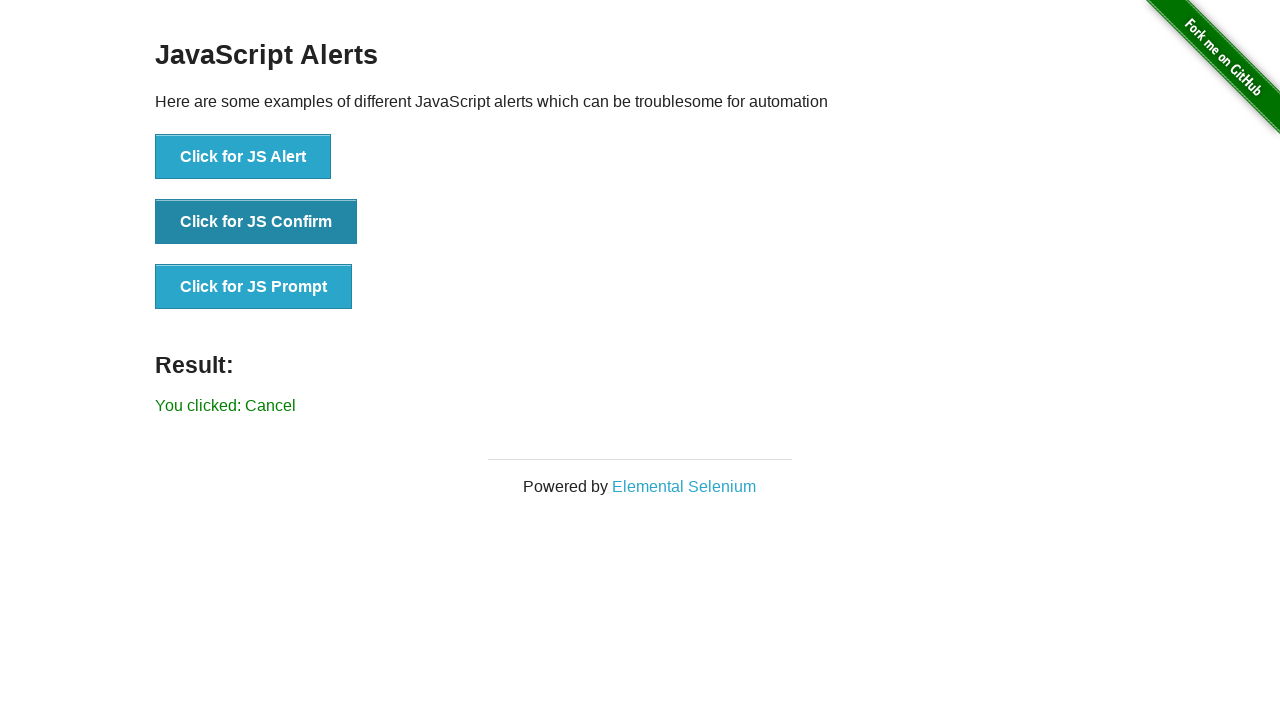

Verified result text appears after dismissing alert
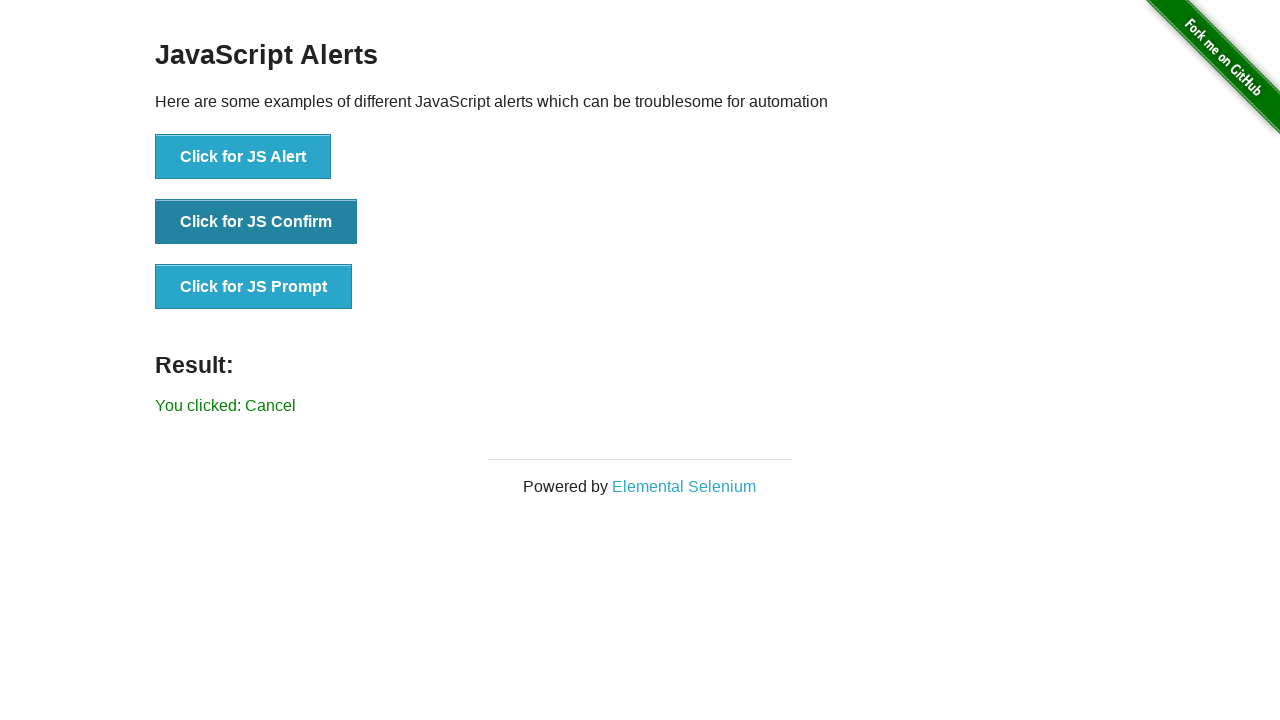

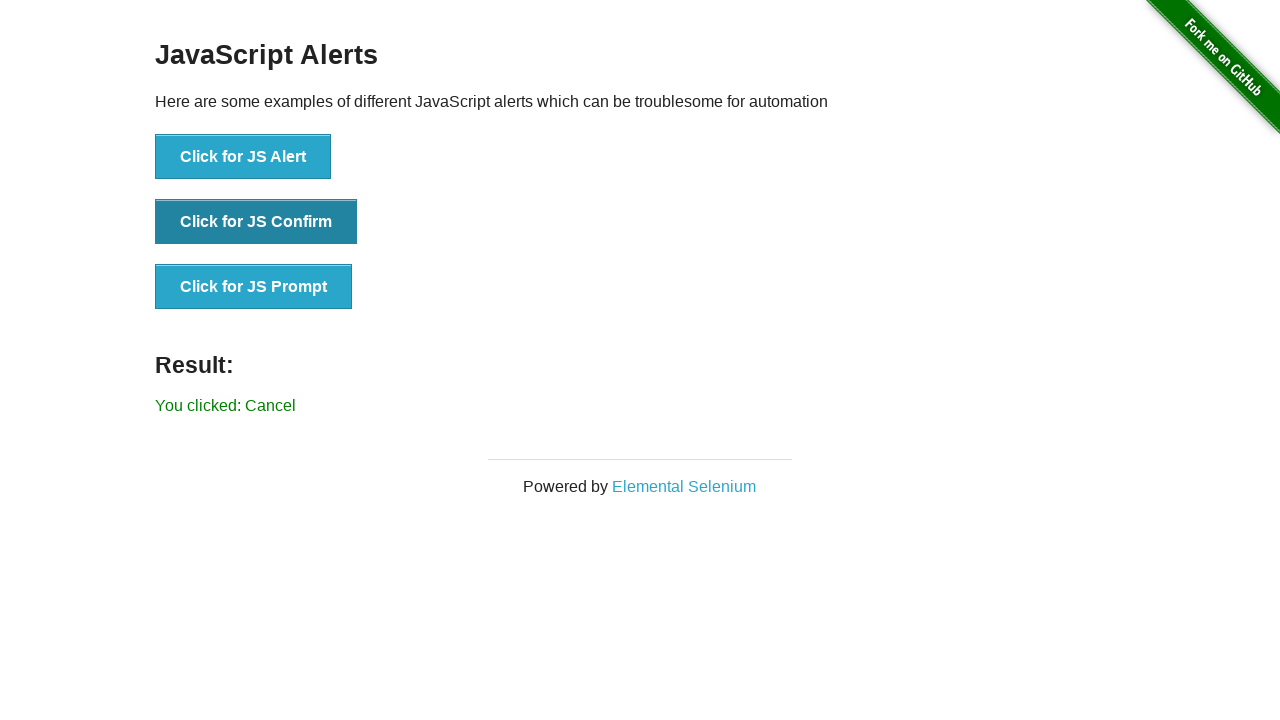